Tests handling of entry ad modal popup by waiting for it to appear and then closing it

Starting URL: https://the-internet.herokuapp.com/entry_ad

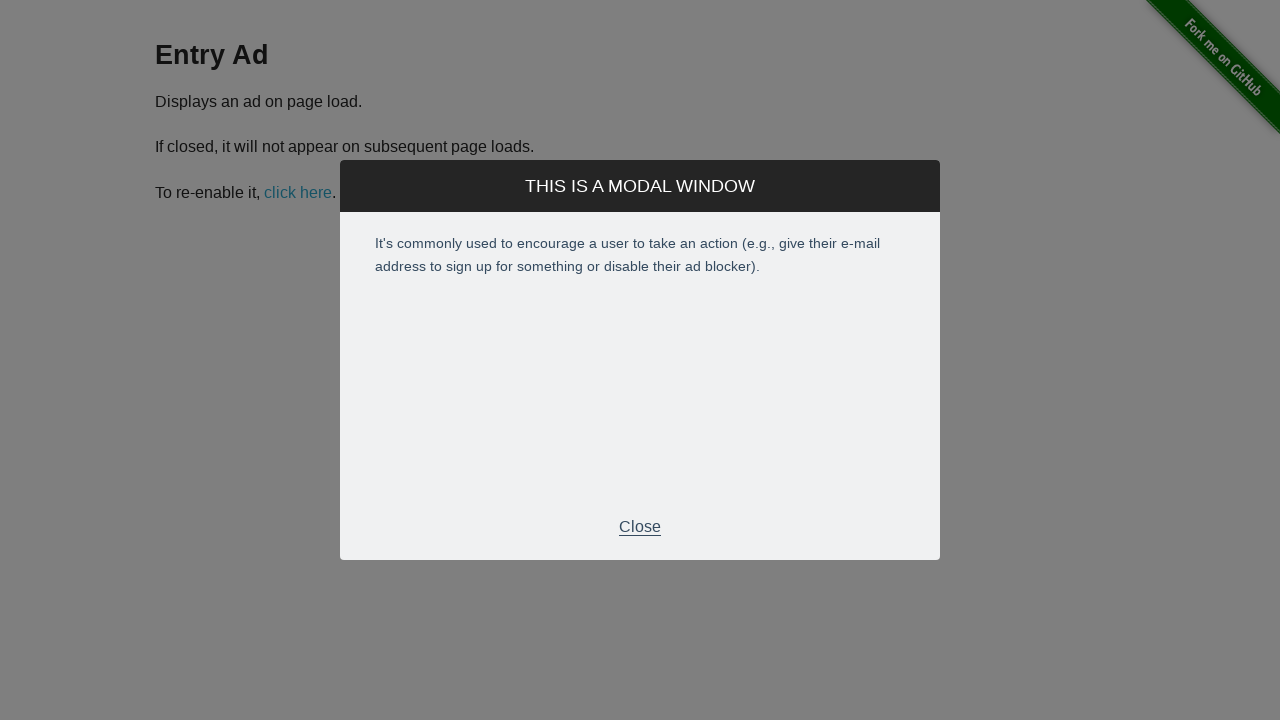

Entry ad modal appeared and became visible
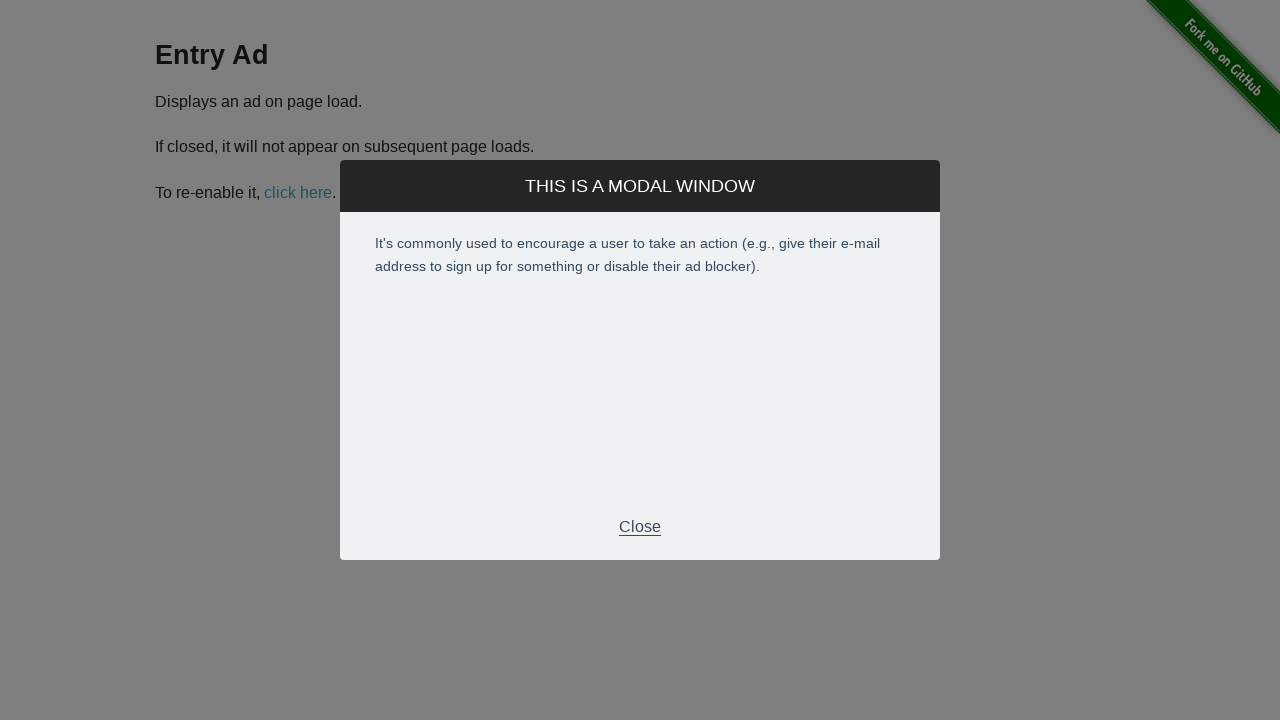

Modal footer with close button became visible
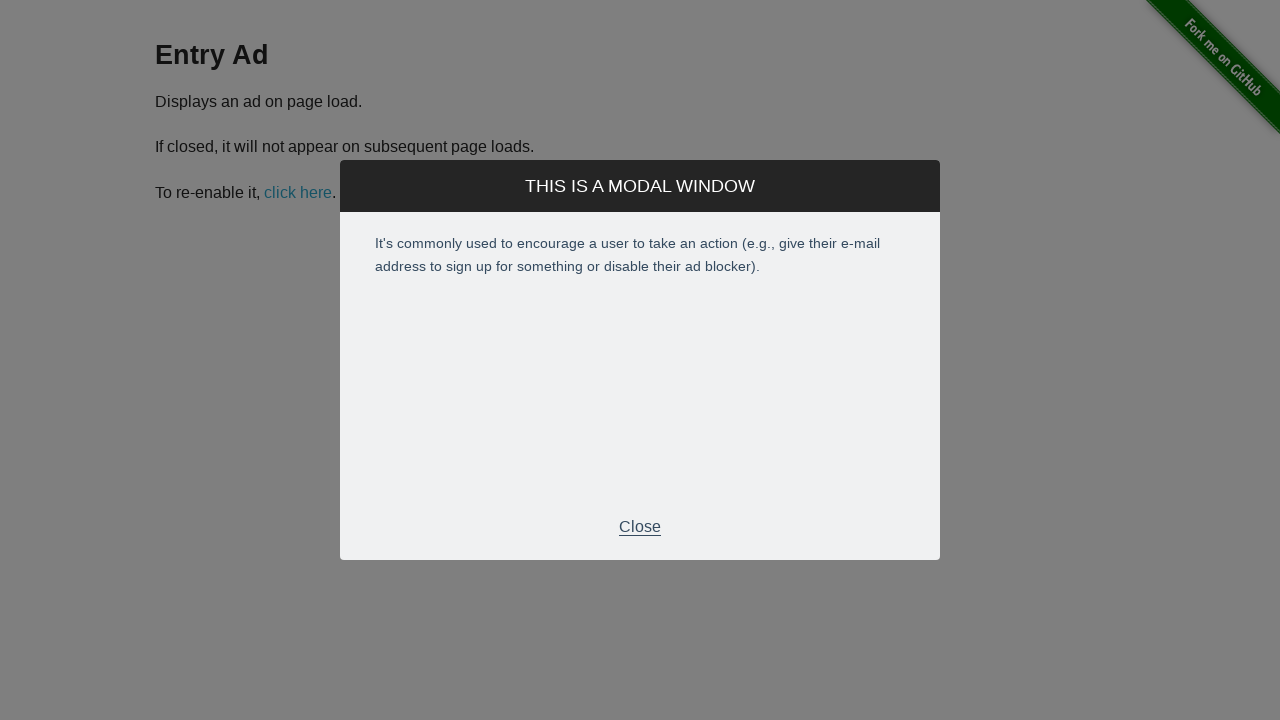

Clicked close button to dismiss the entry ad modal at (640, 527) on .modal-footer
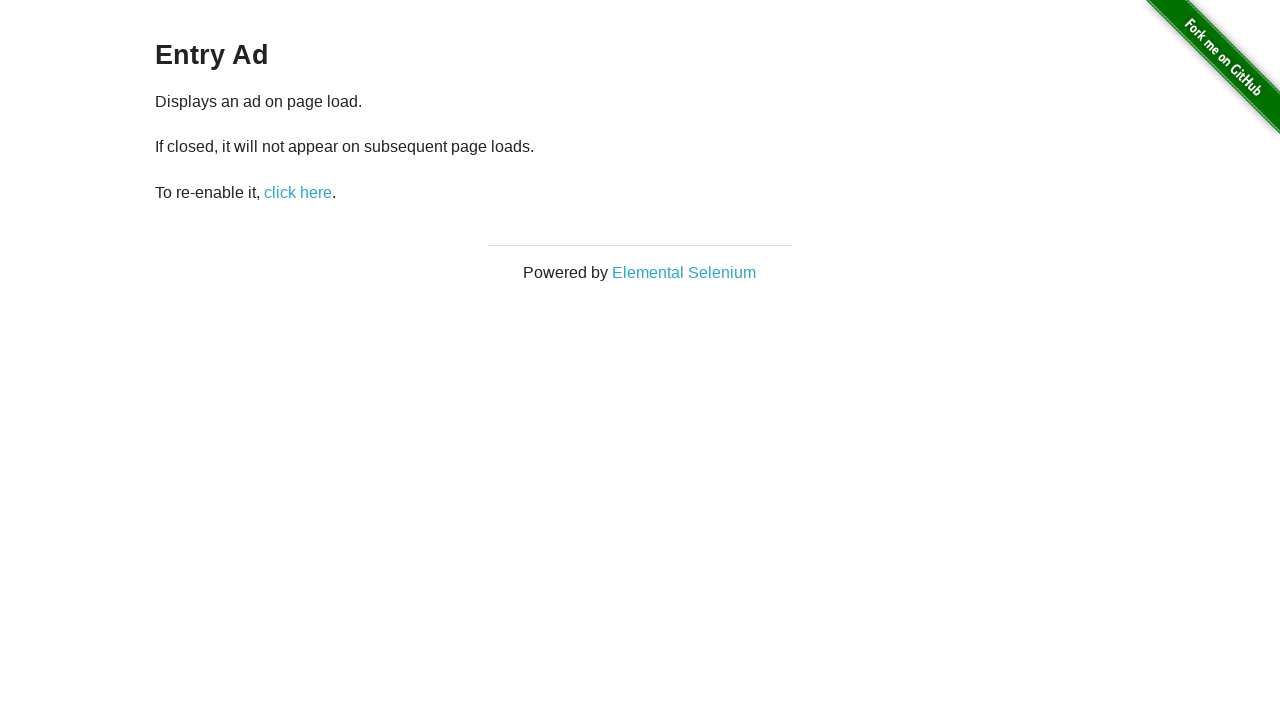

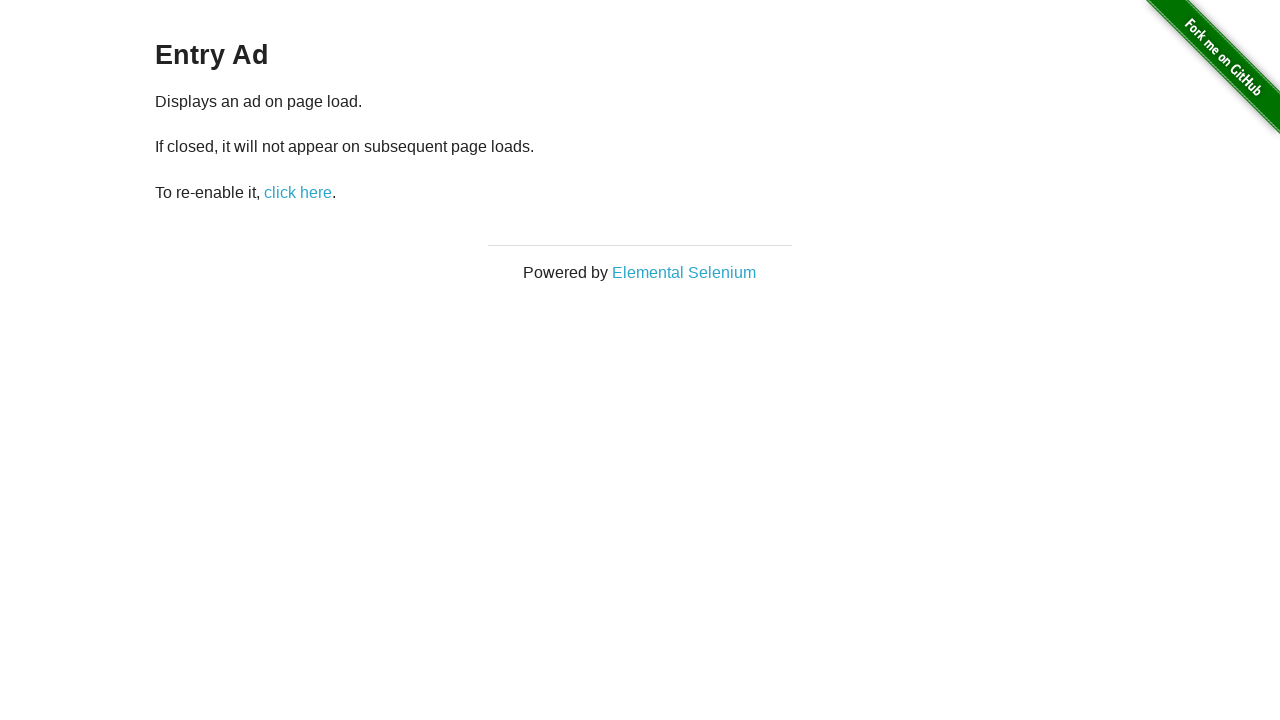